Tests alert handling by clicking an alert button and accepting the JavaScript alert dialog

Starting URL: http://omayo.blogspot.com/

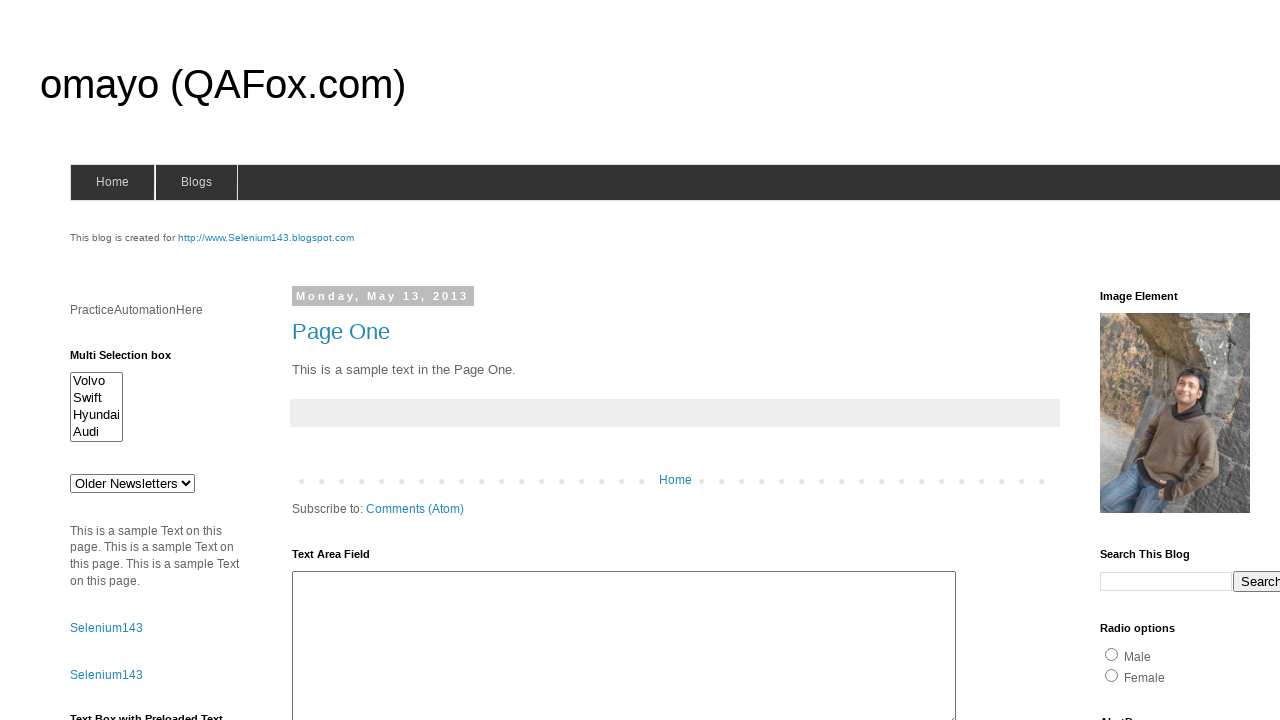

Clicked alert button to trigger JavaScript alert dialog at (1154, 361) on #alert1
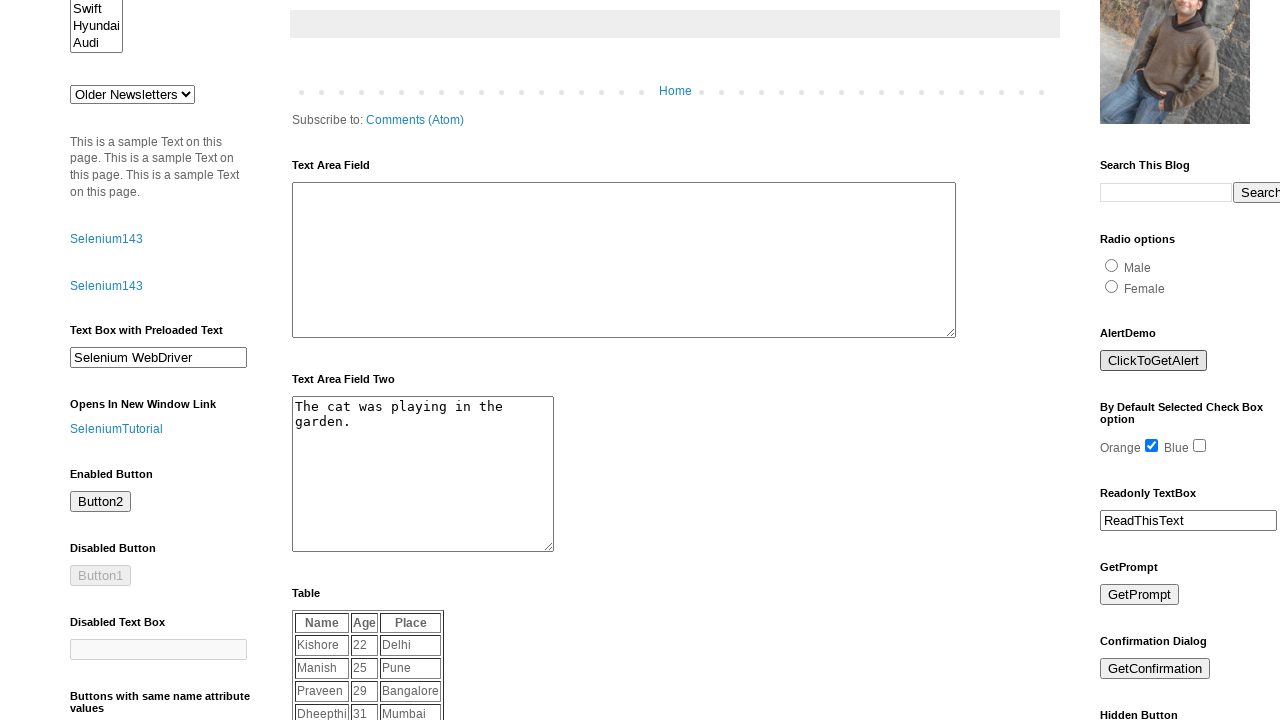

Set up dialog handler to automatically accept alerts
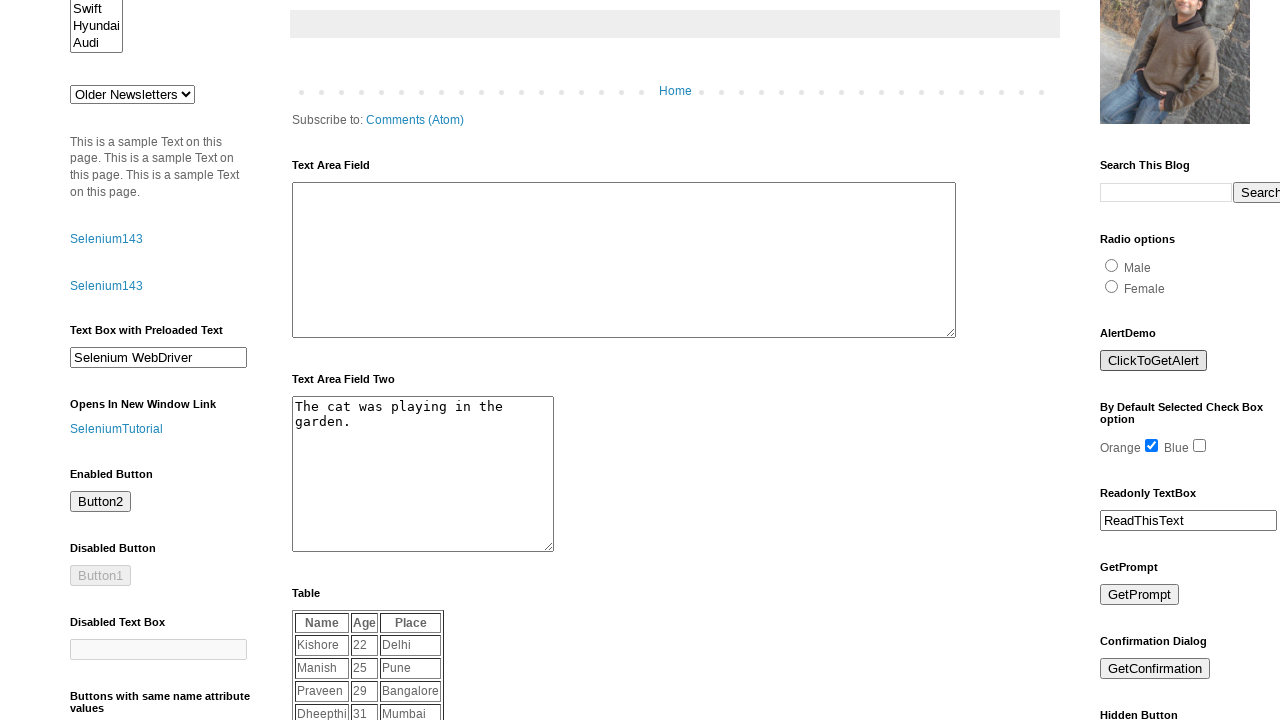

Clicked alert button again to trigger alert dialog at (1154, 361) on #alert1
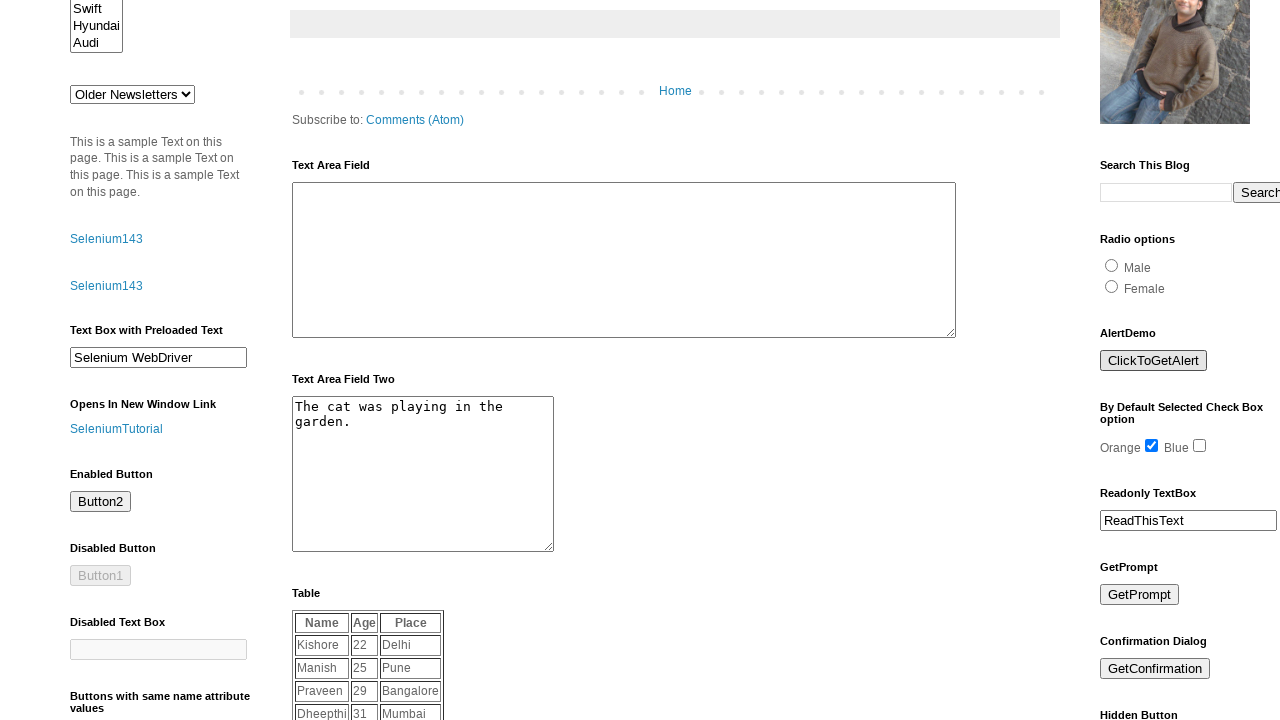

Waited for alert to be processed and handled
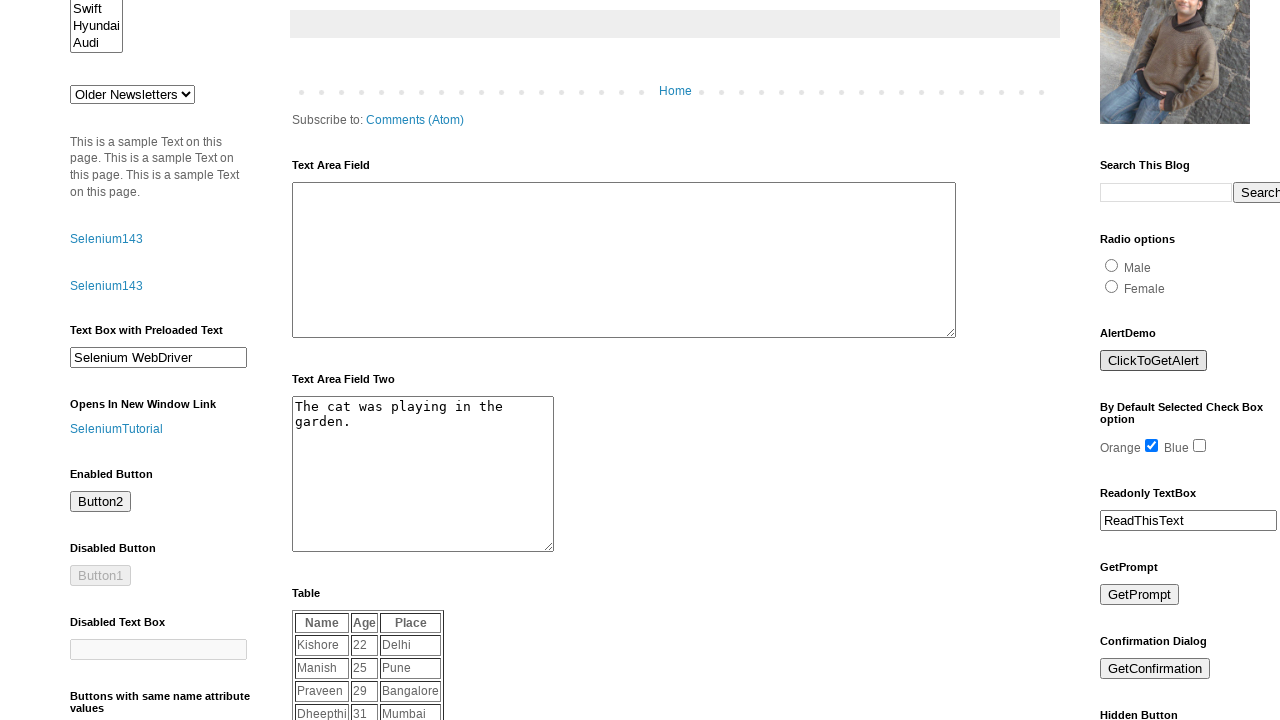

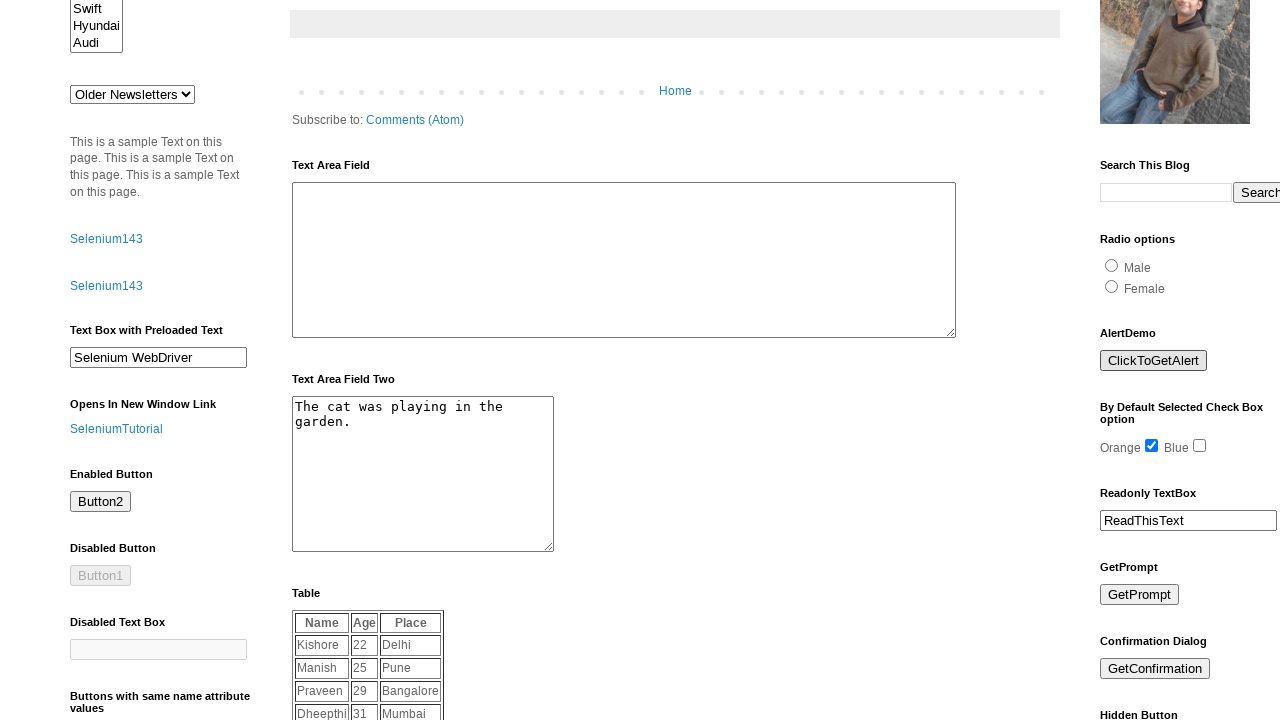